Tests different button click types (single click, double click, and right click) on a demo page and verifies the corresponding messages appear after each action.

Starting URL: https://demoqa.com/buttons

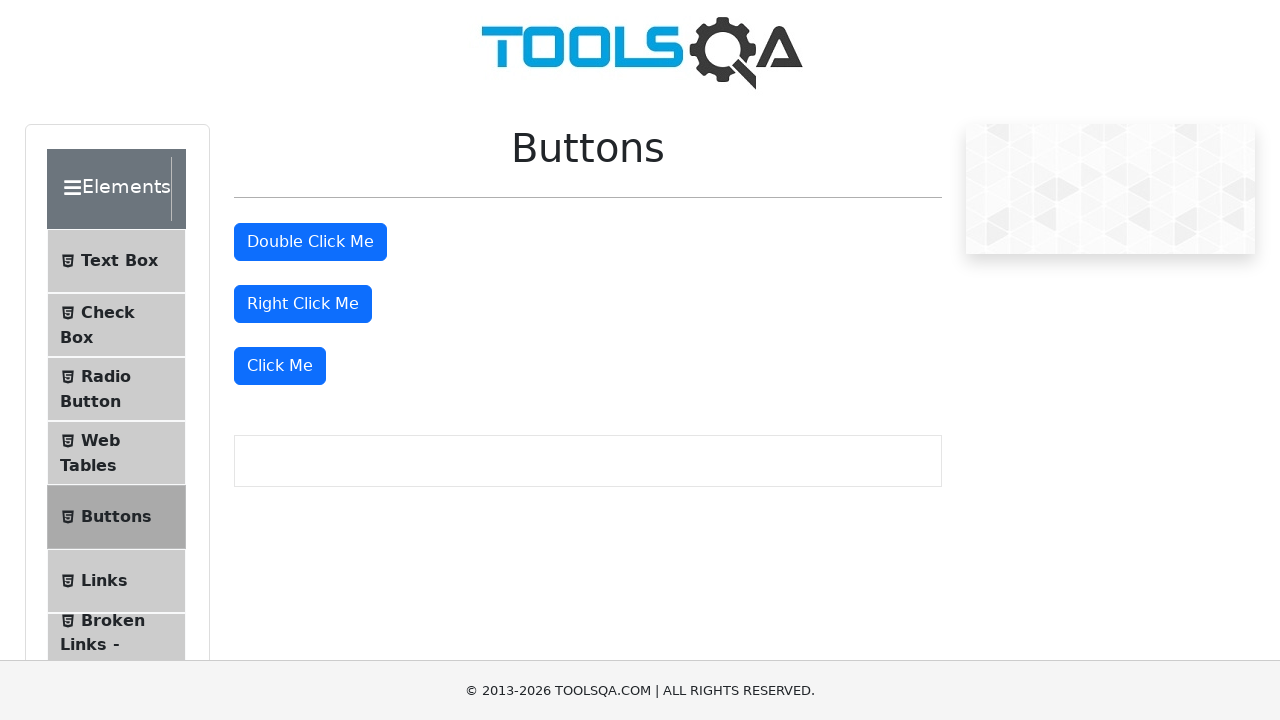

Performed single click on the third 'Click Me' button at (280, 366) on text=Click me >> nth=2
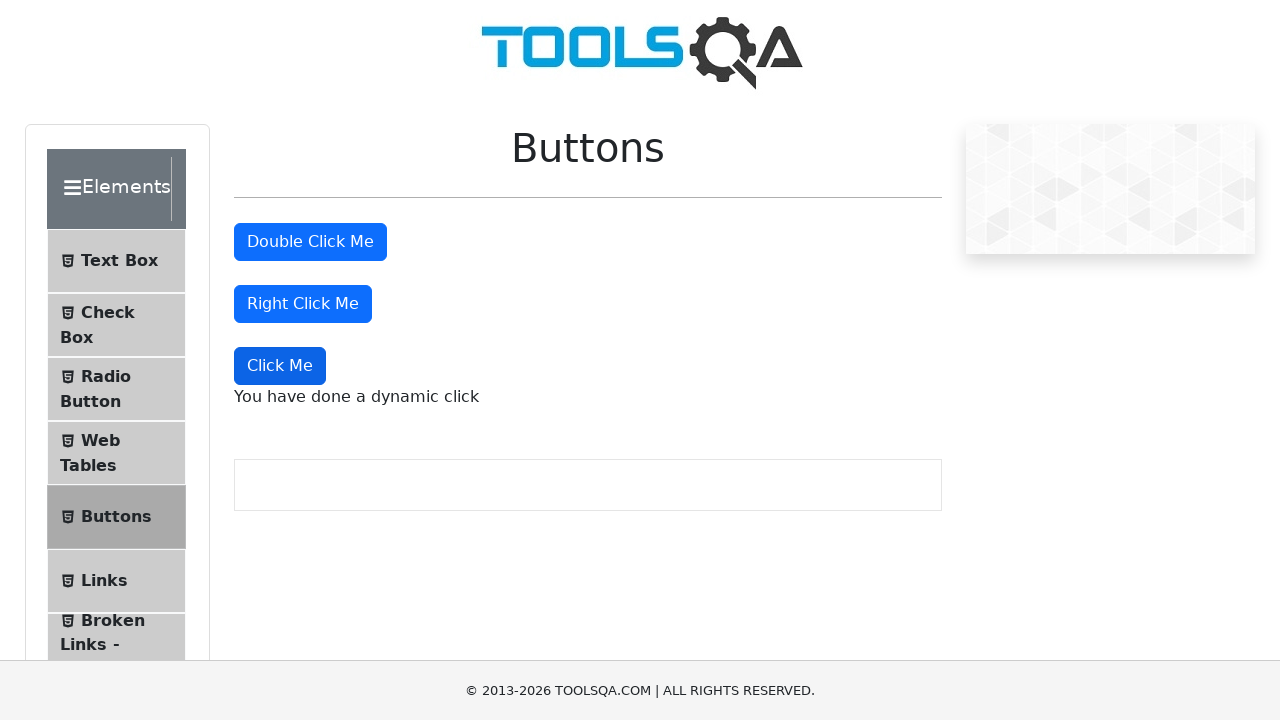

Dynamic click message appeared
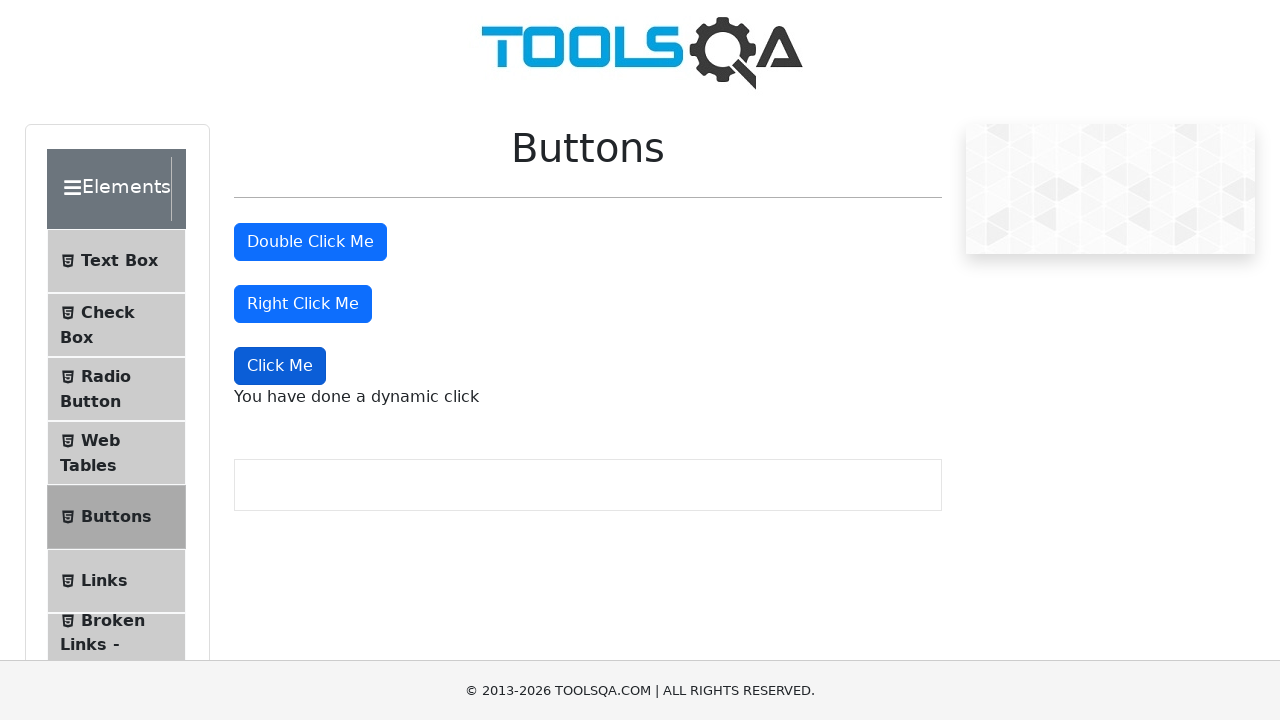

Performed double click on the 'Double Click Me' button at (310, 242) on text=Double Click Me
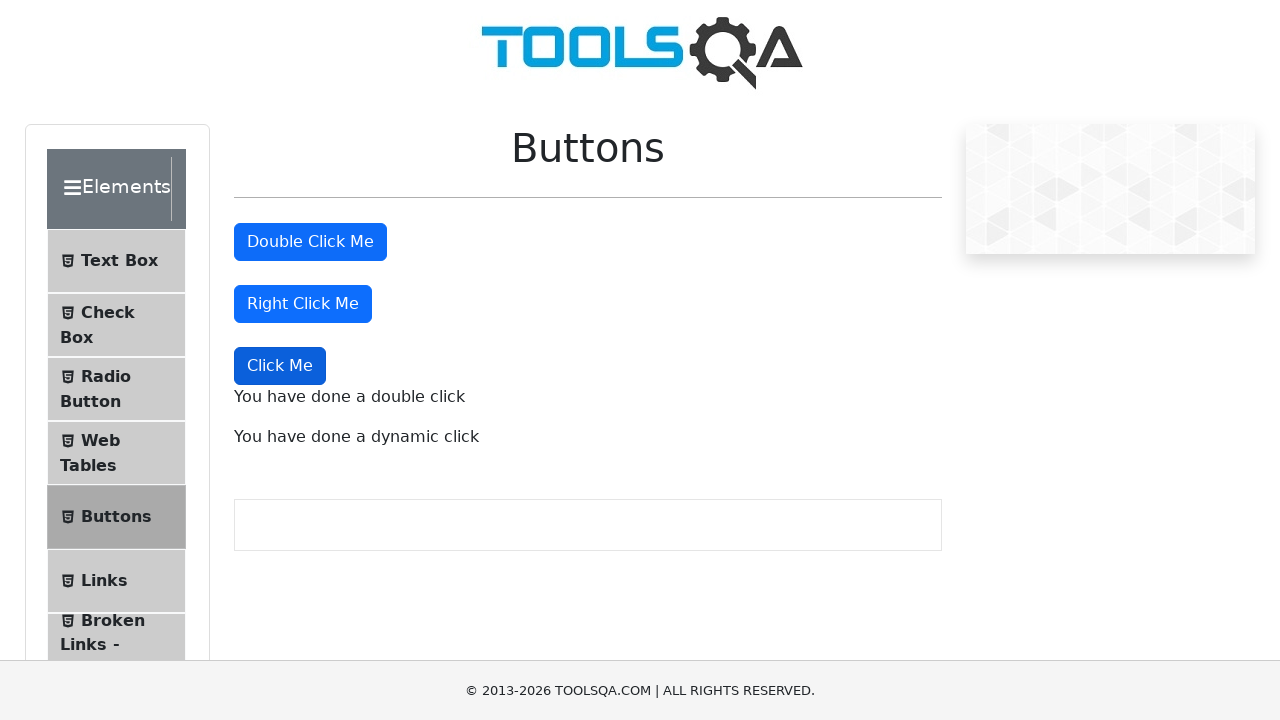

Double click message appeared
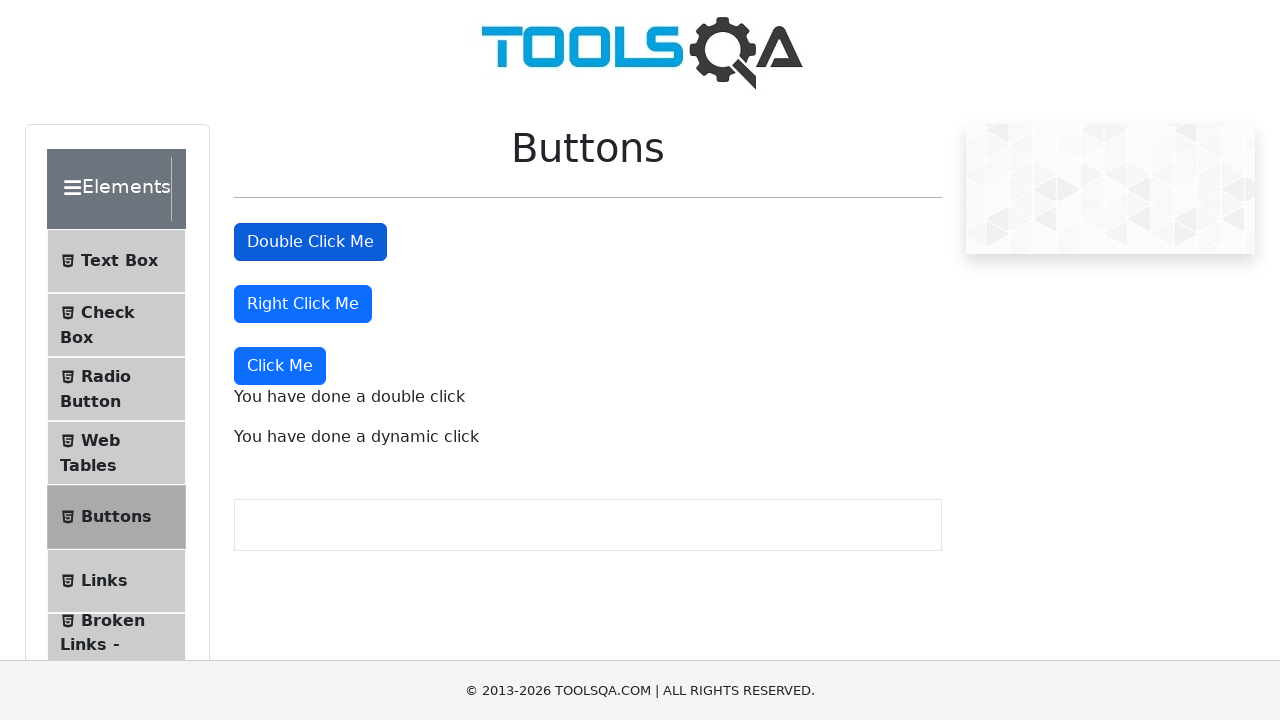

Performed right click on the 'Right Click Me' button at (303, 304) on text=Right Click Me
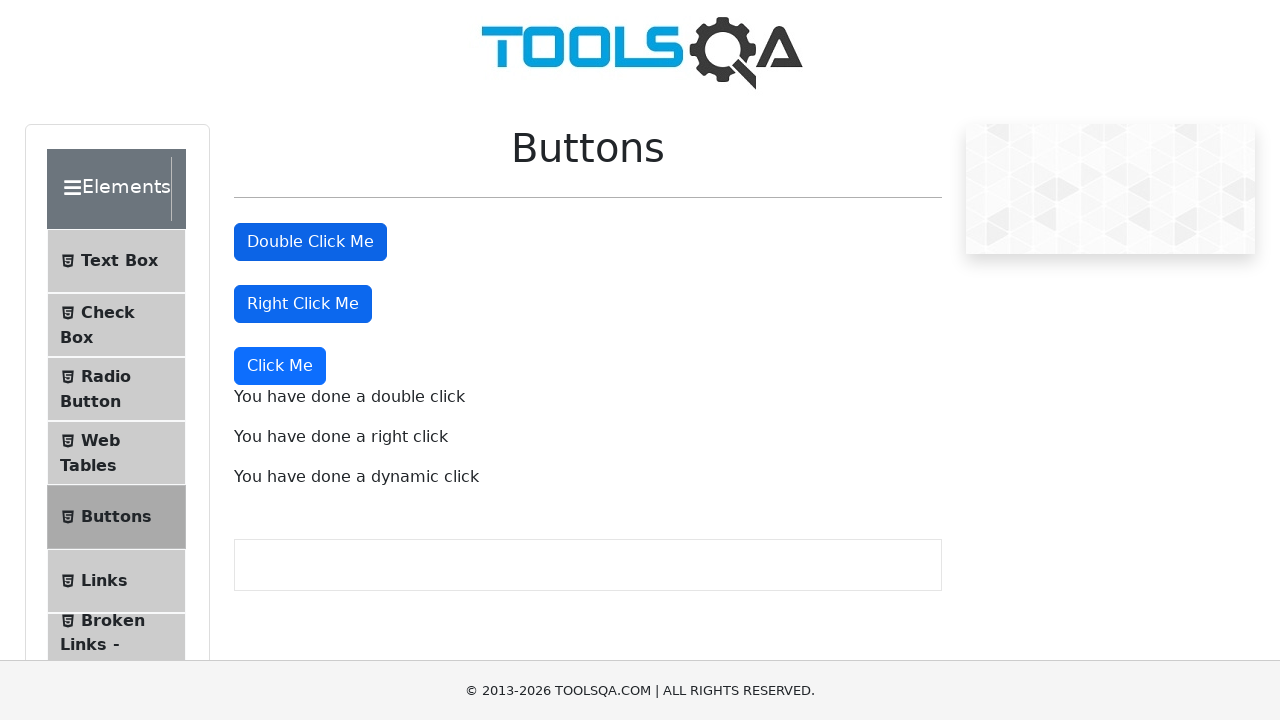

Right click message appeared
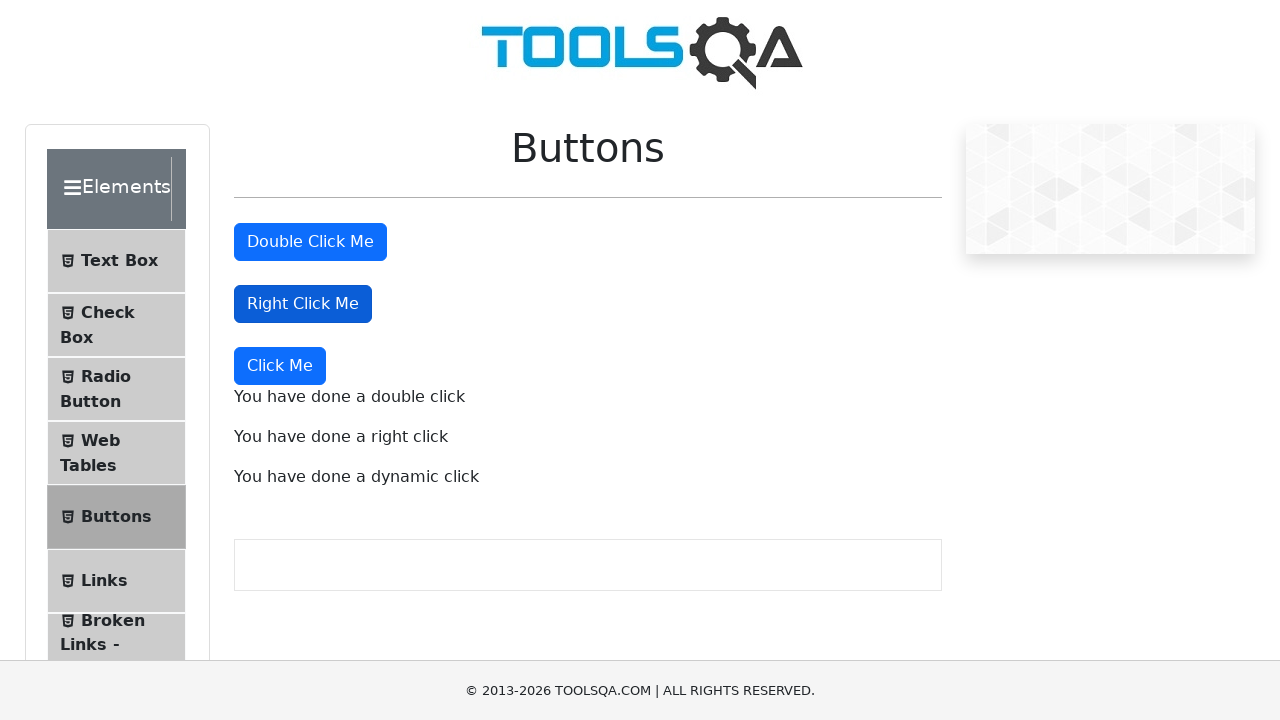

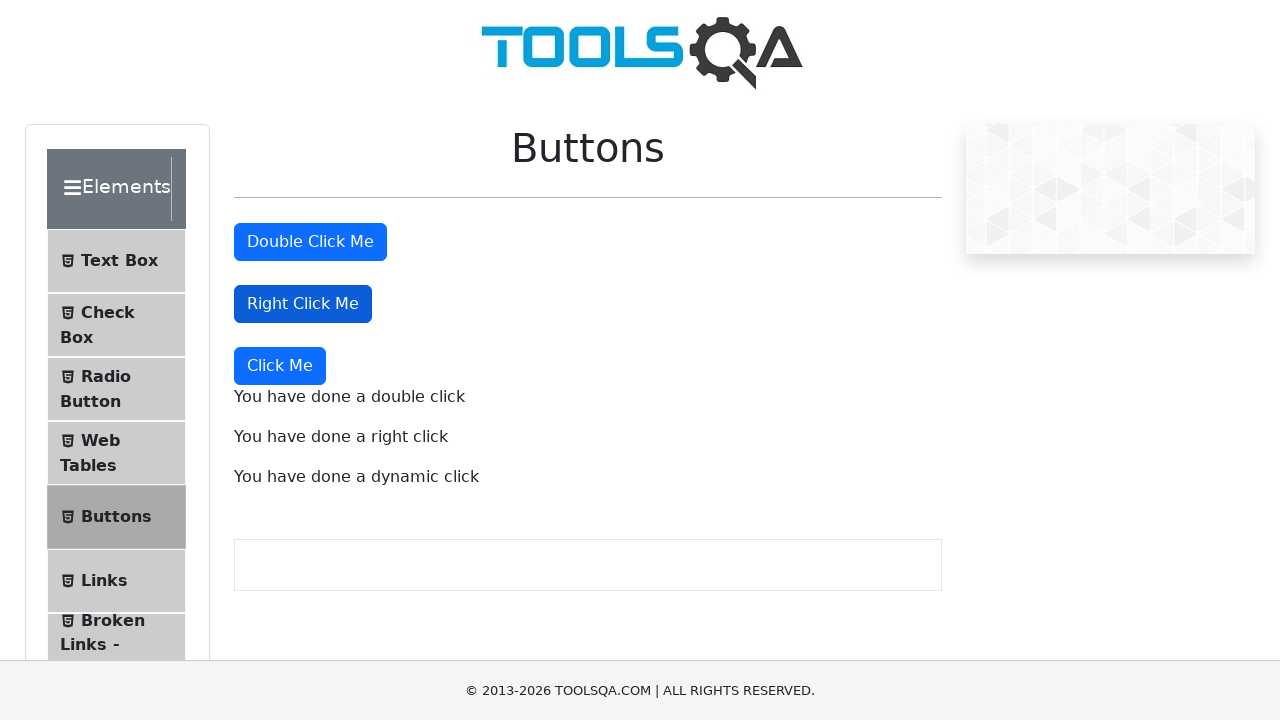